Tests that the clear completed button displays correct text after marking an item complete

Starting URL: https://demo.playwright.dev/todomvc

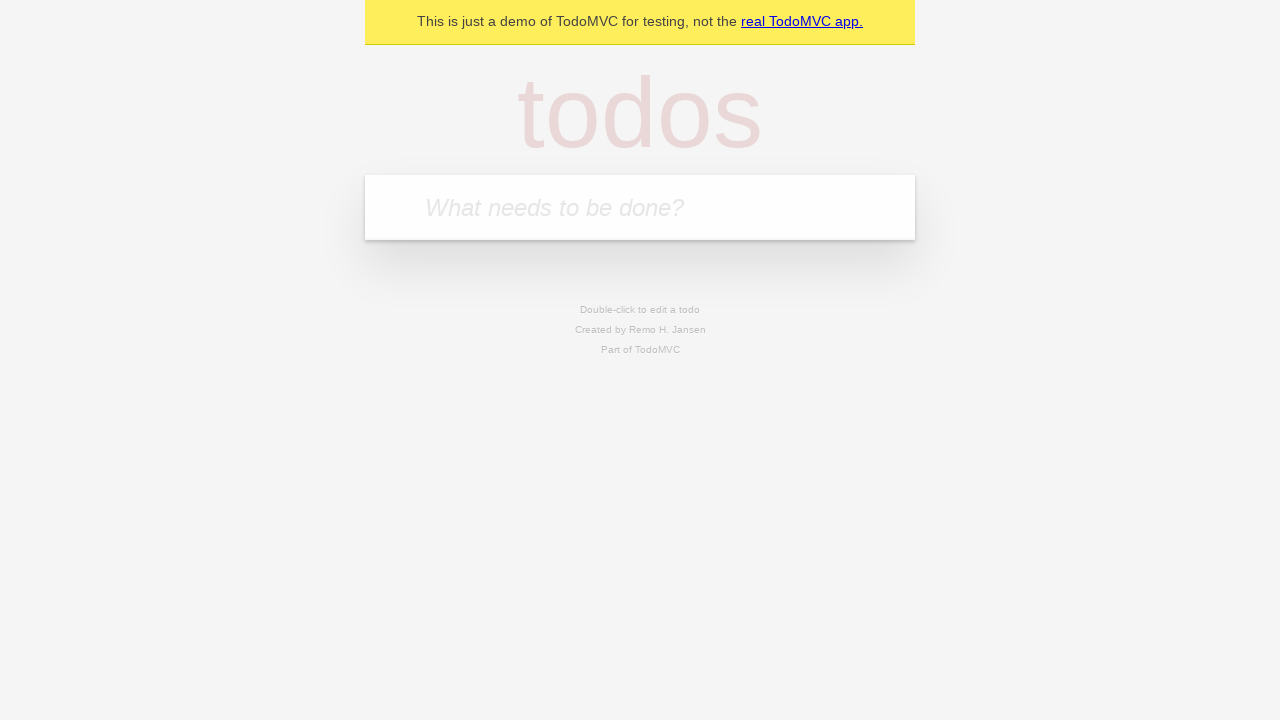

Filled new todo field with 'buy some cheese' on .new-todo
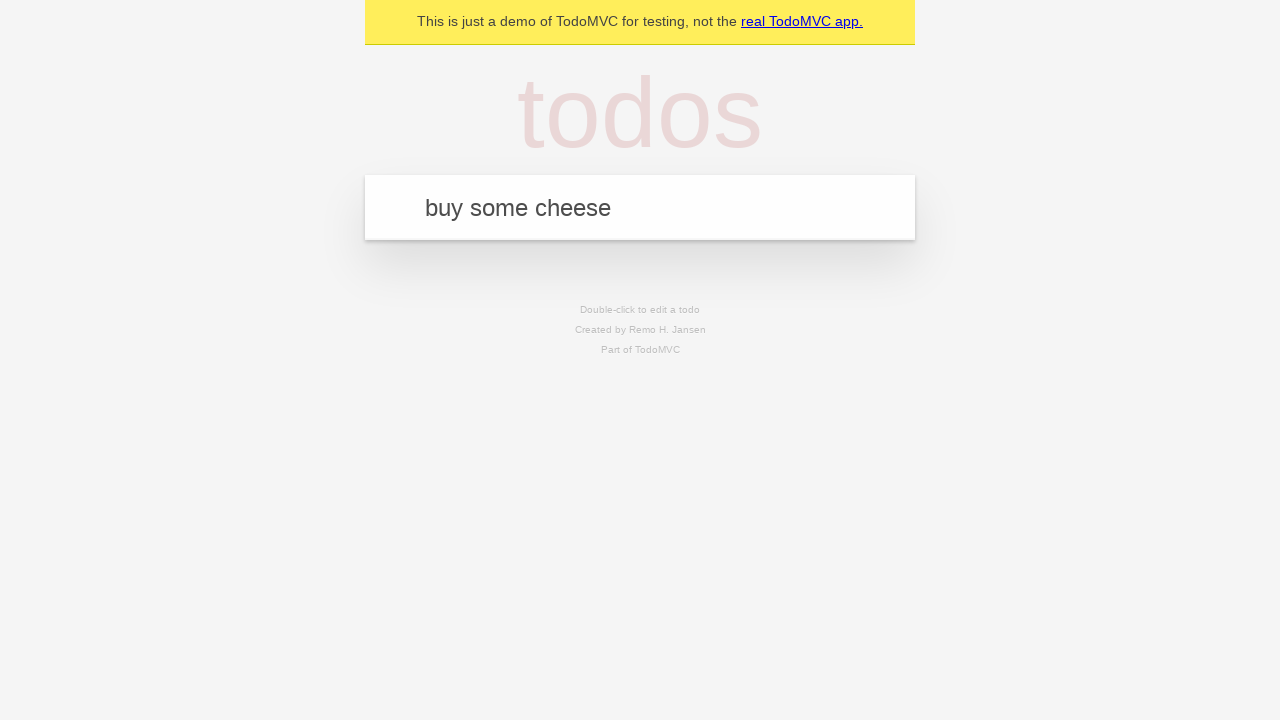

Pressed Enter to create first todo item on .new-todo
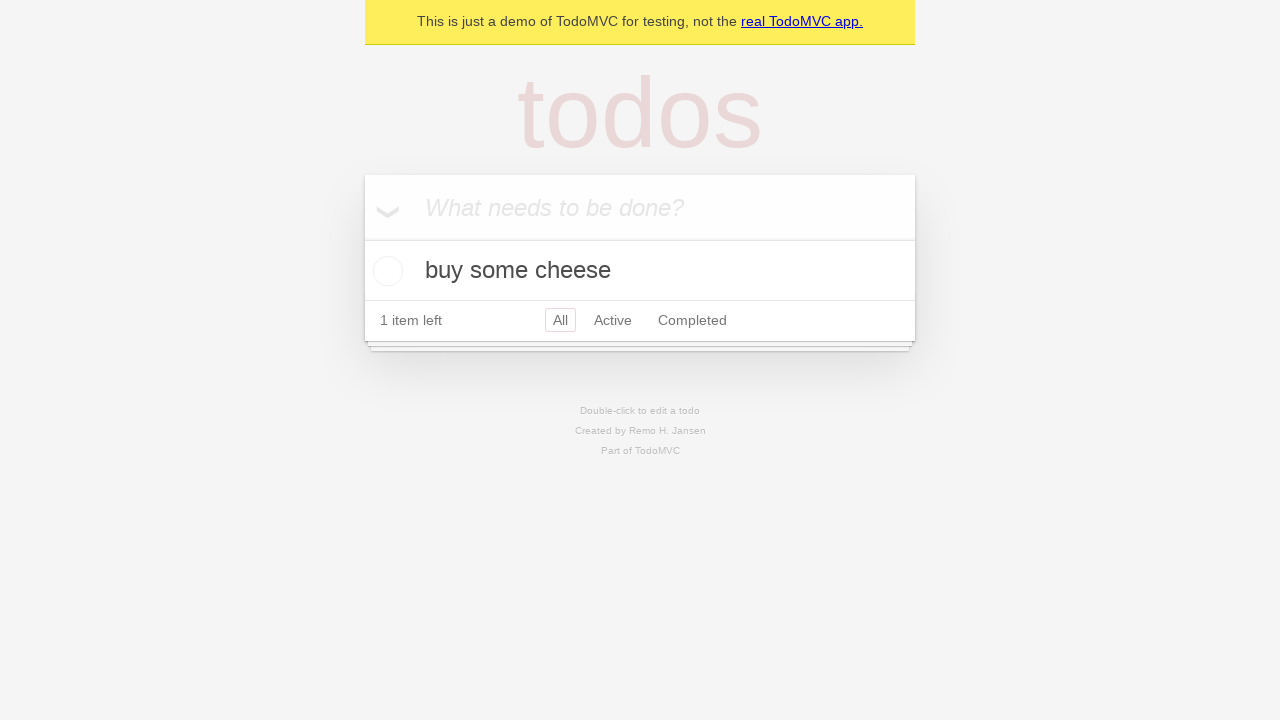

Filled new todo field with 'feed the cat' on .new-todo
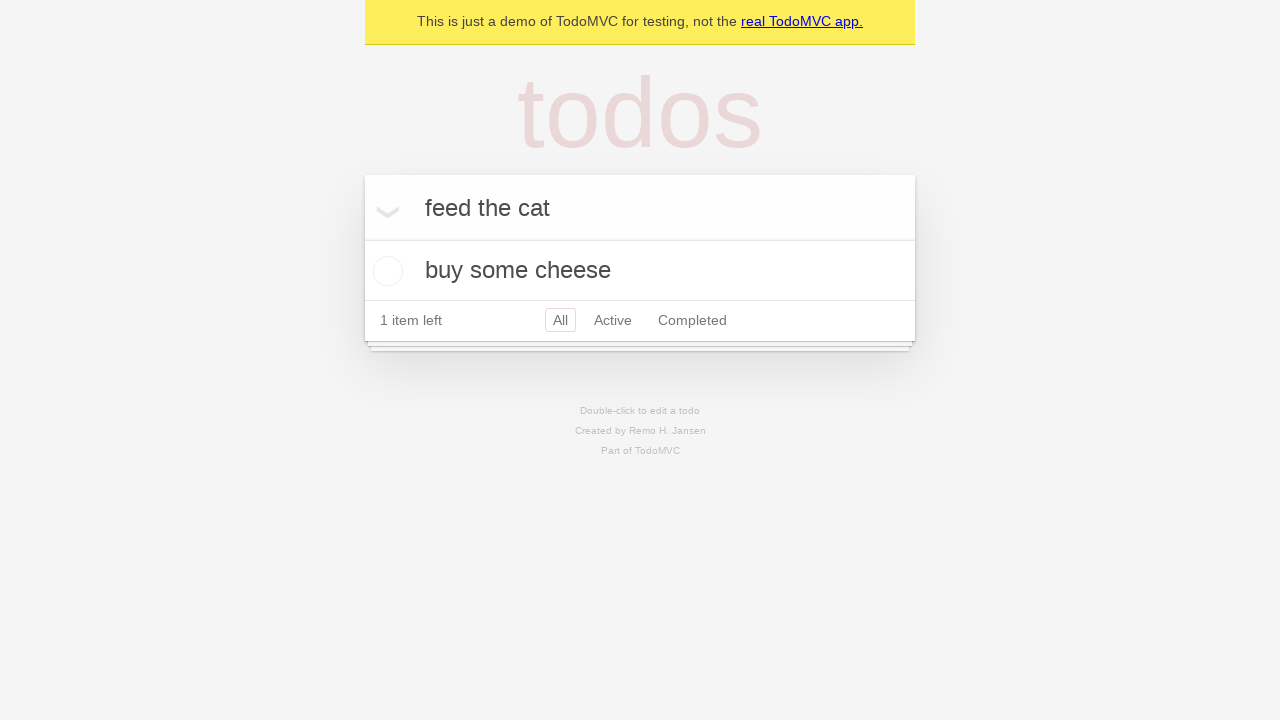

Pressed Enter to create second todo item on .new-todo
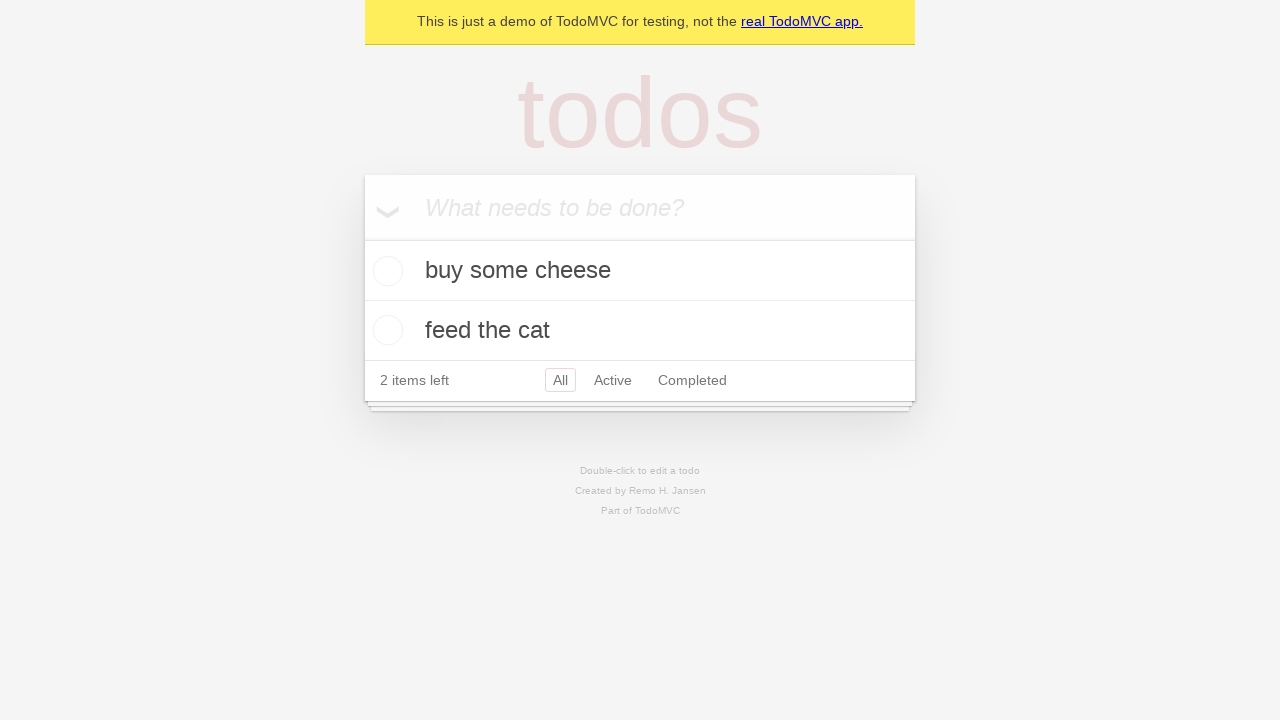

Filled new todo field with 'book a doctors appointment' on .new-todo
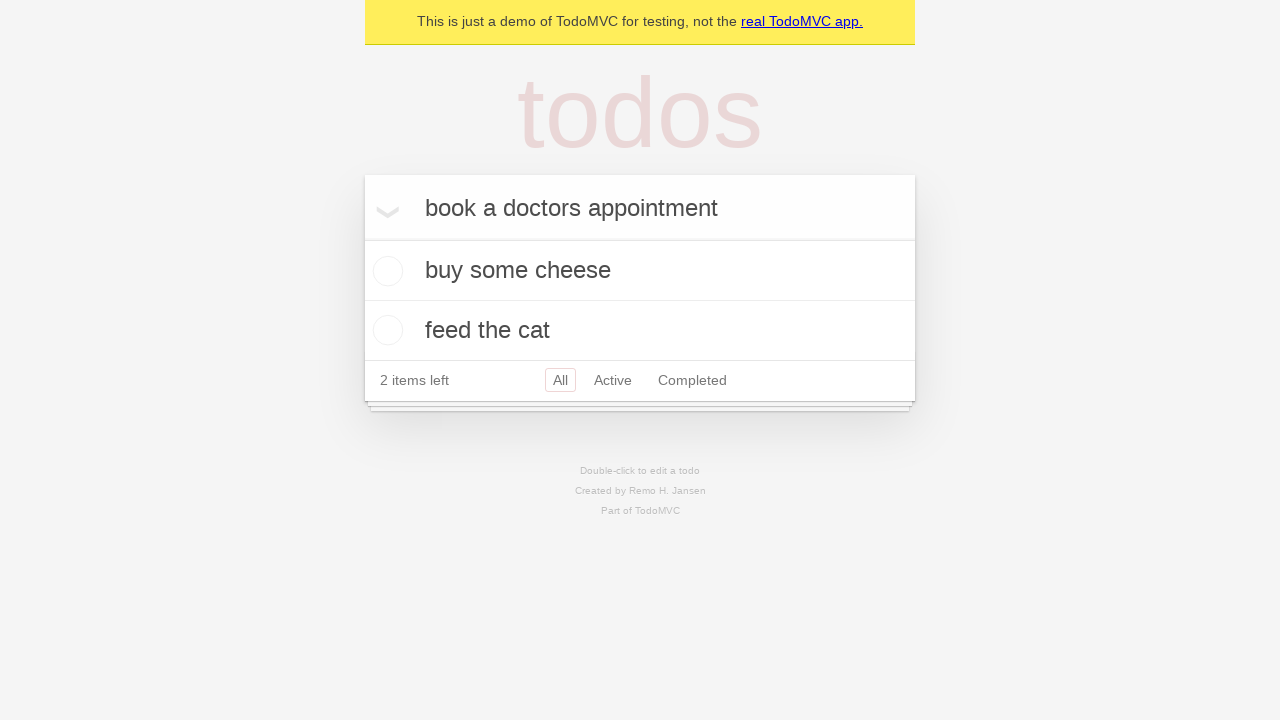

Pressed Enter to create third todo item on .new-todo
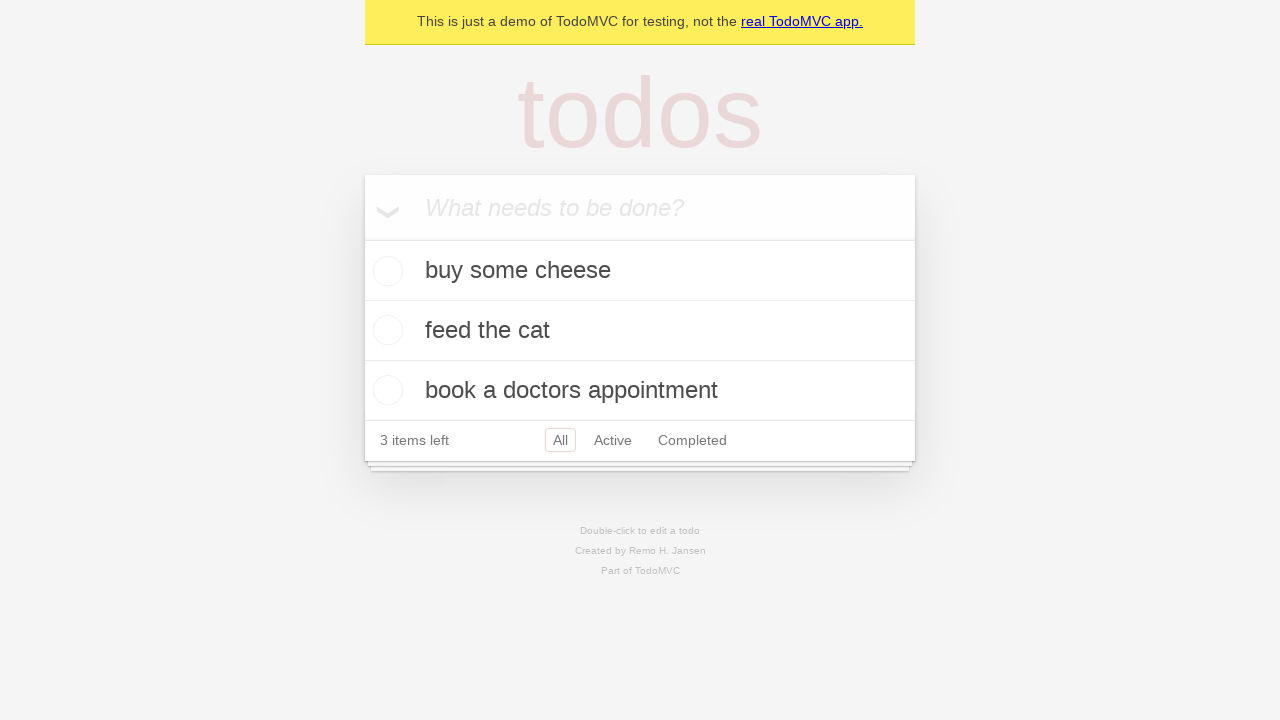

Checked the first todo item as completed at (385, 271) on .todo-list li .toggle >> nth=0
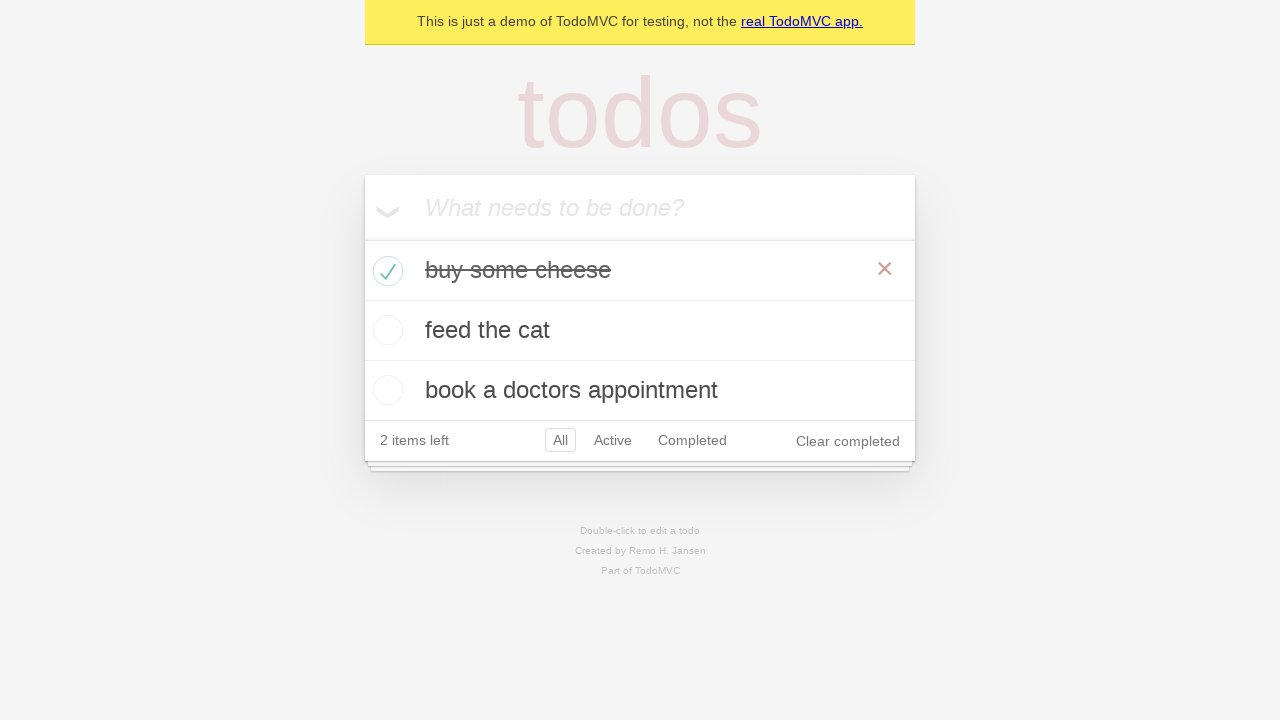

Clear completed button appeared after marking item complete
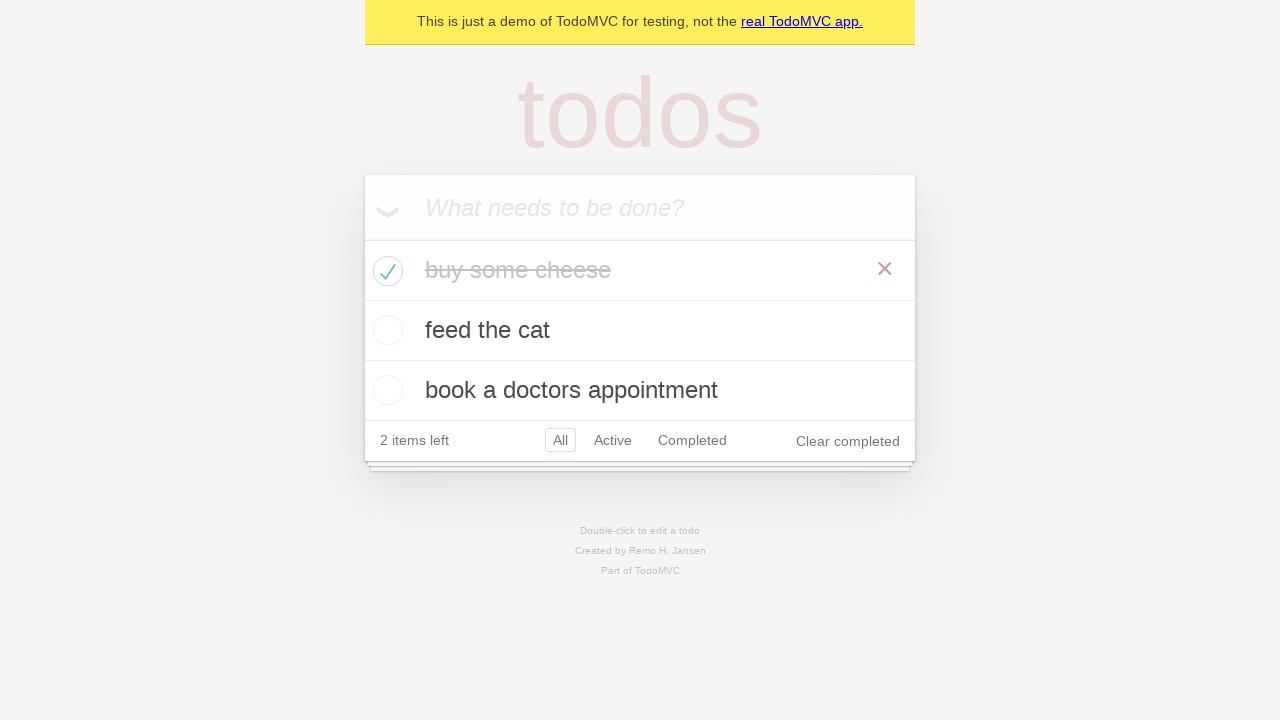

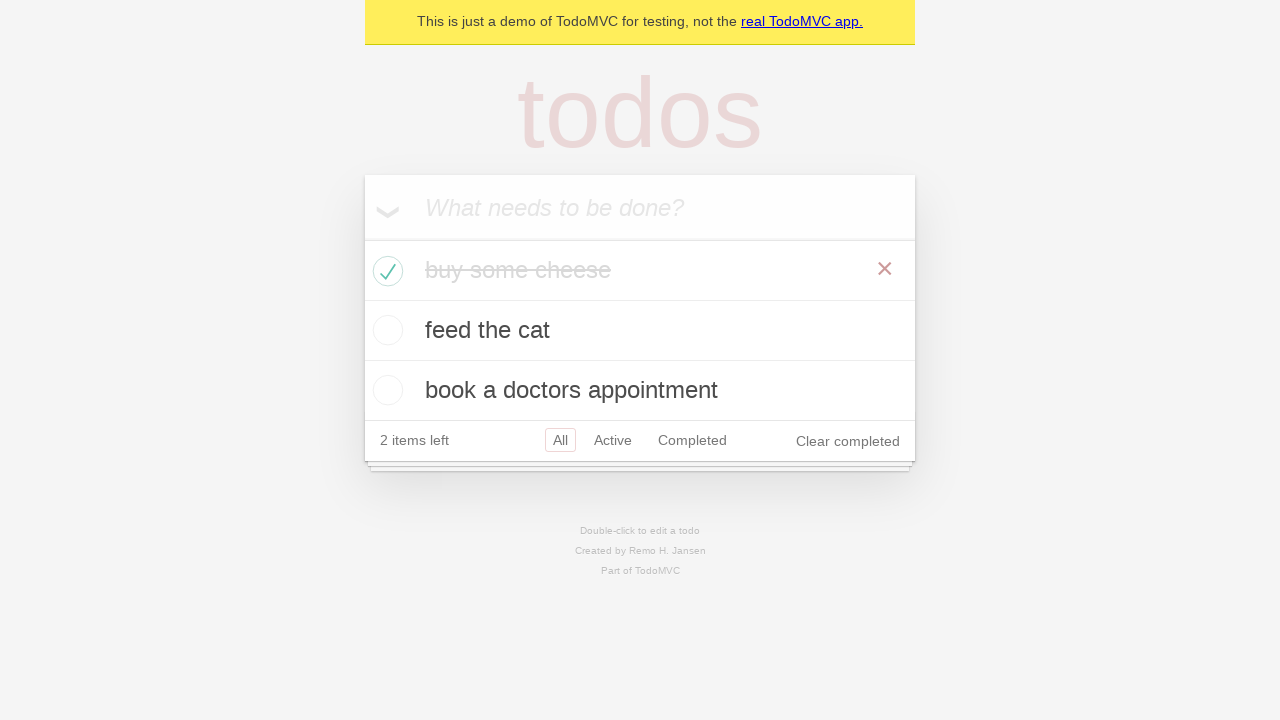